Tests table interaction on a web elements training page by verifying table structure (columns and rows), reading cell values, and sorting the table by clicking a column header

Starting URL: https://training-support.net/webelements/tables

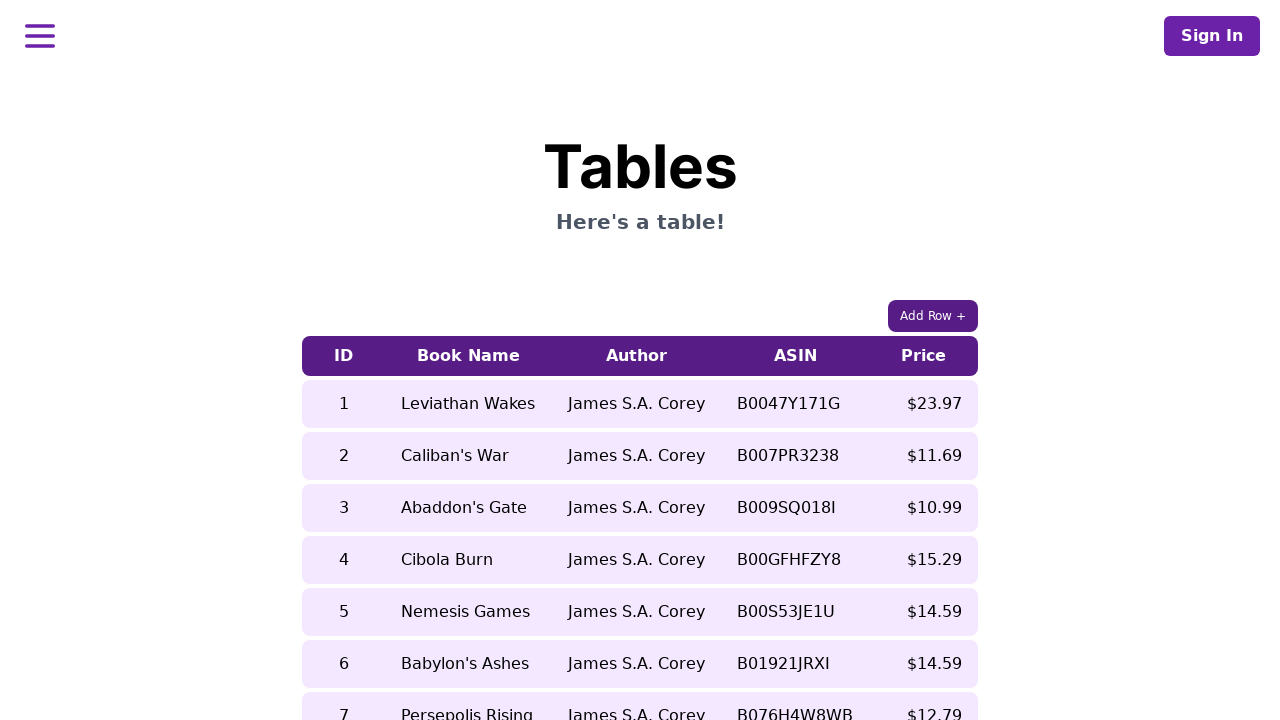

Waited for table with class 'table-auto' to be present
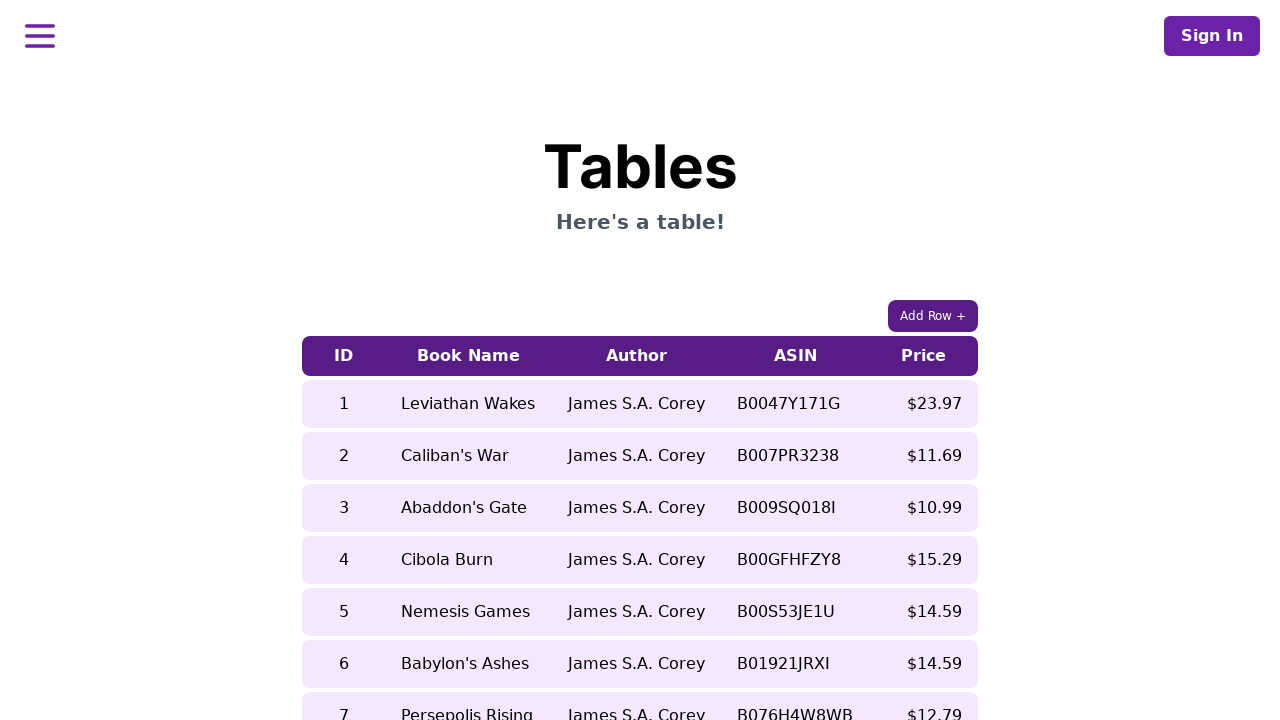

Located all table header columns
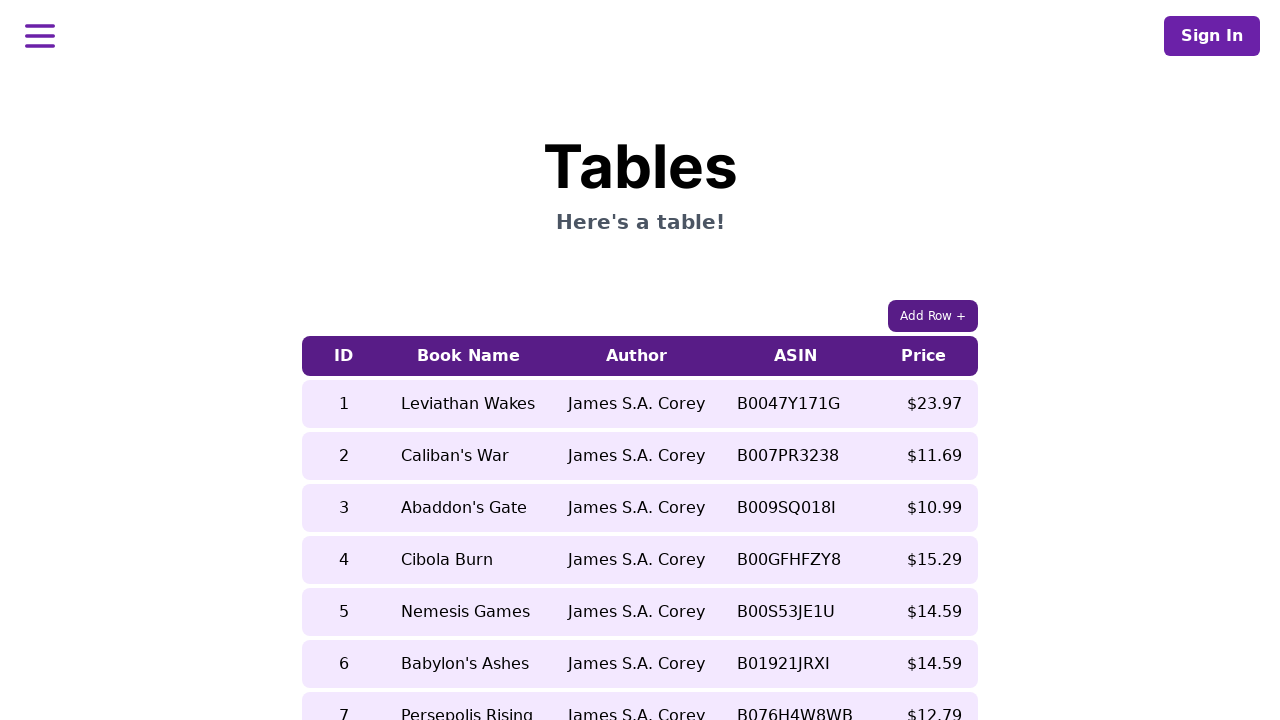

Verified first table column header is present
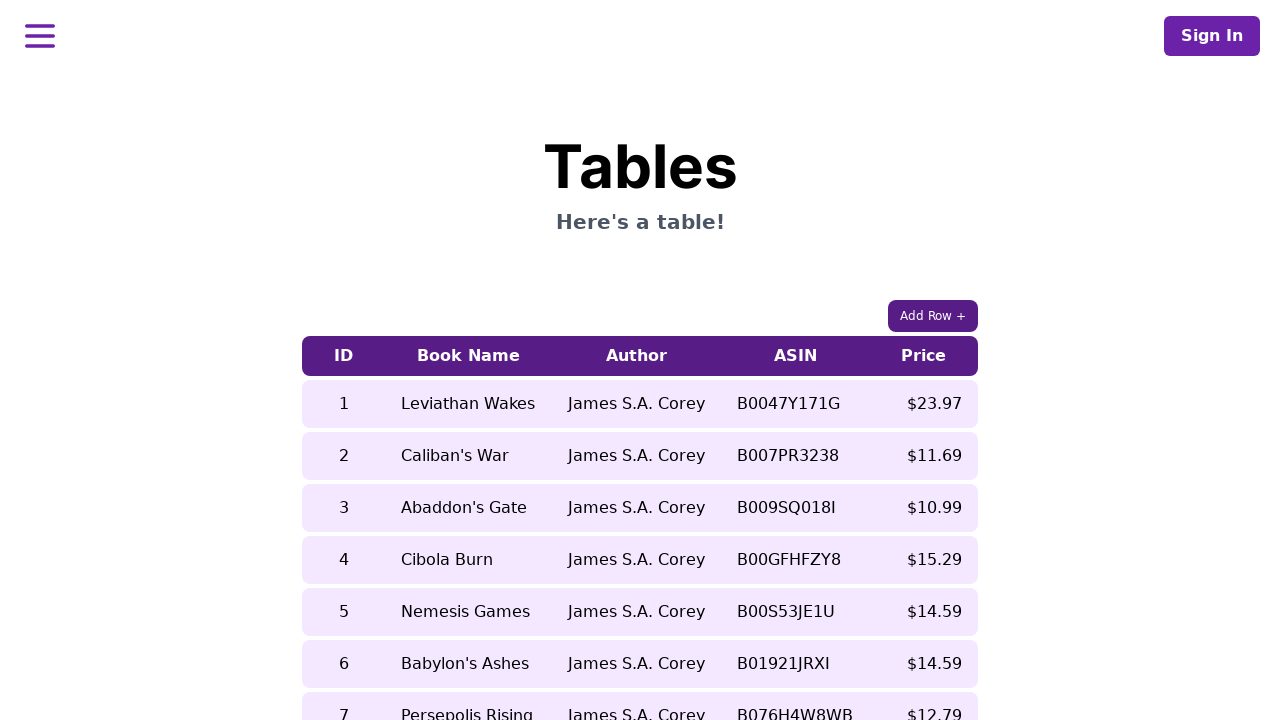

Located all table body rows
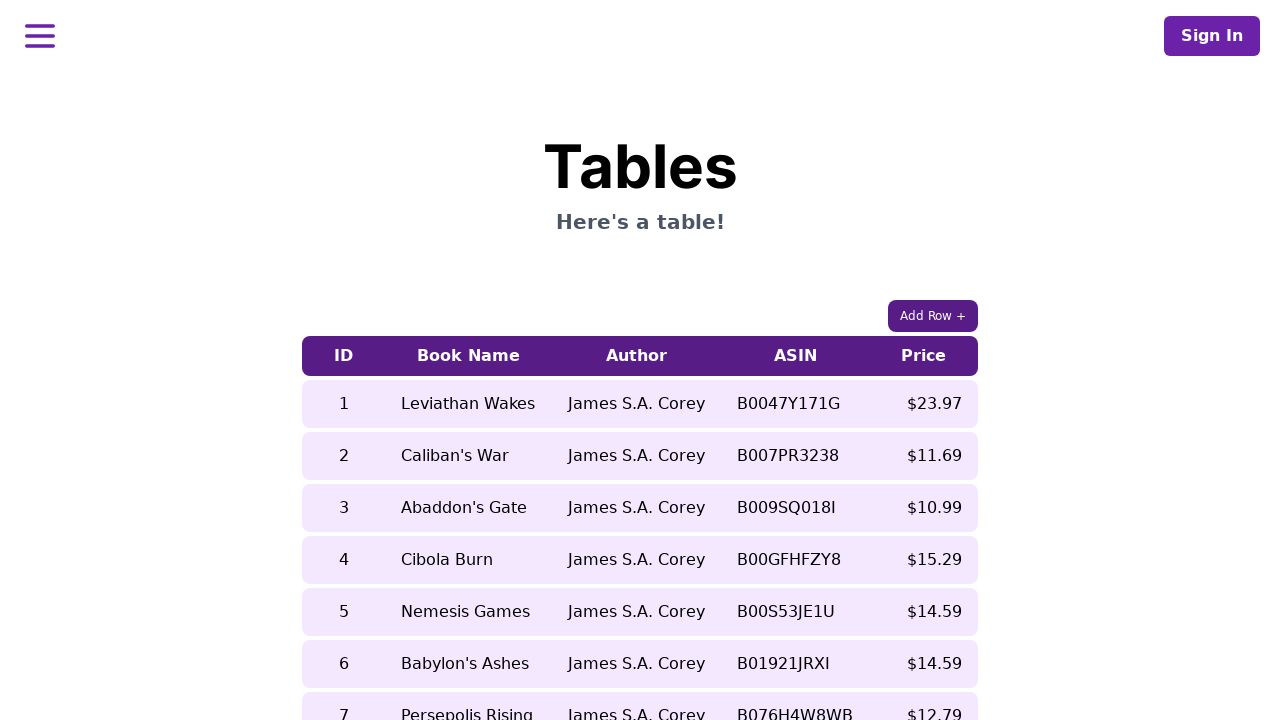

Verified first table body row is present
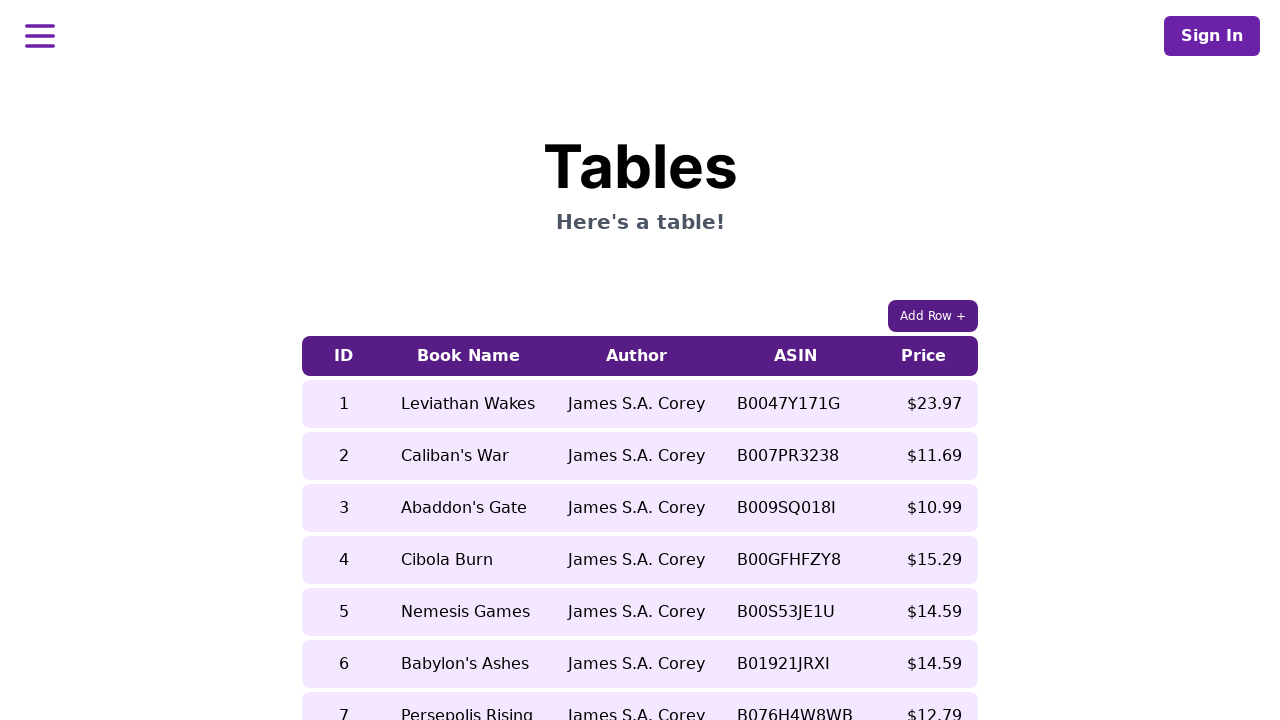

Located the book name cell in 5th row before sorting
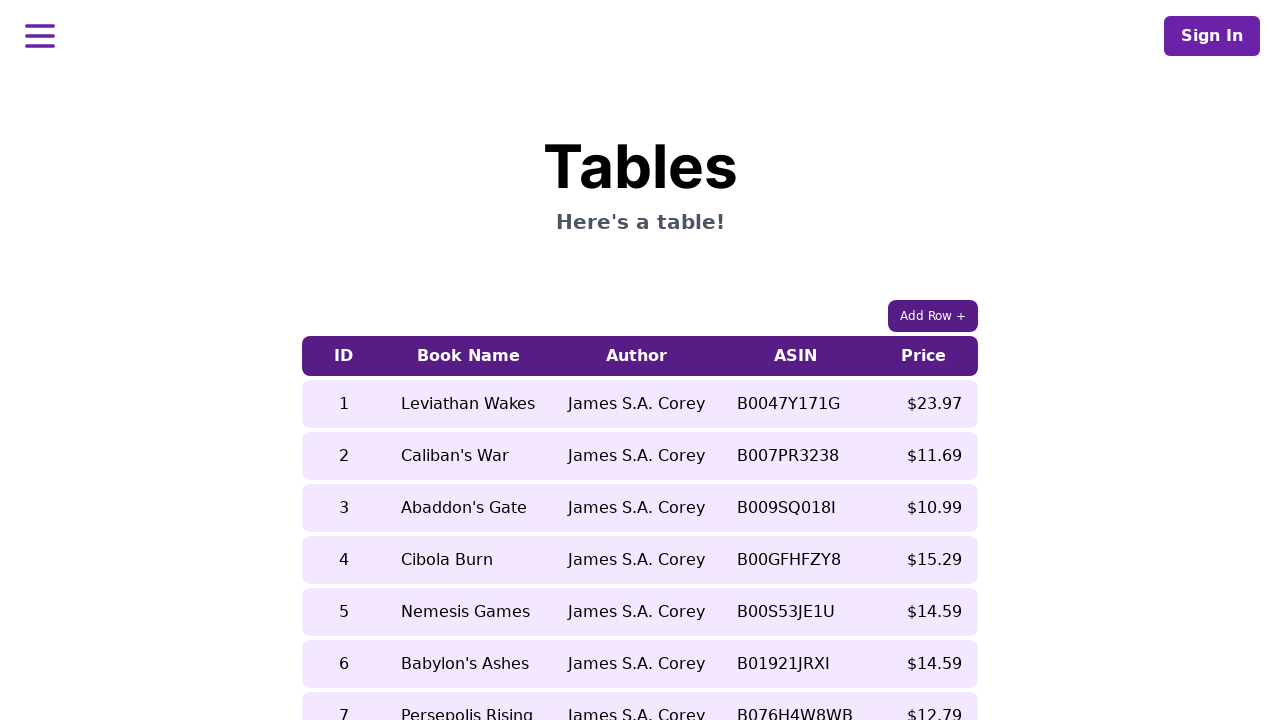

Verified book name cell in 5th row is present before sorting
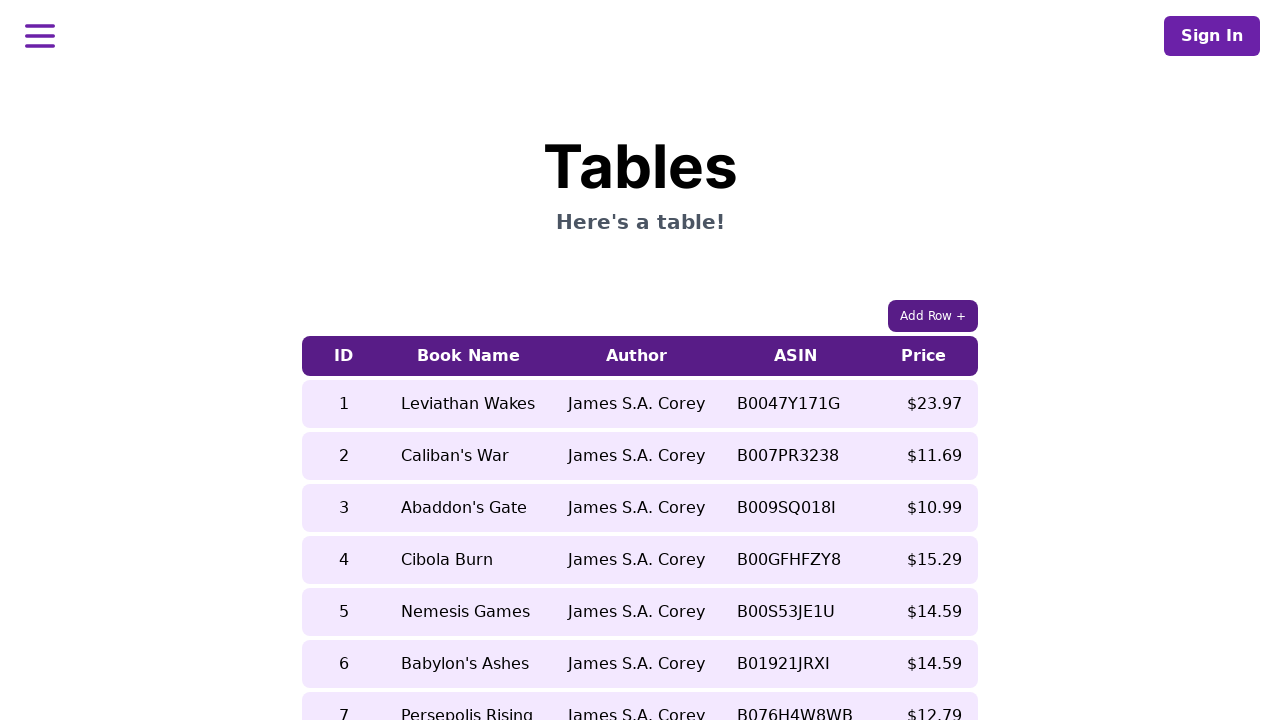

Clicked on 5th column header to sort the table at (924, 356) on xpath=//table[contains(@class, 'table-auto')]/thead/tr/th[5]
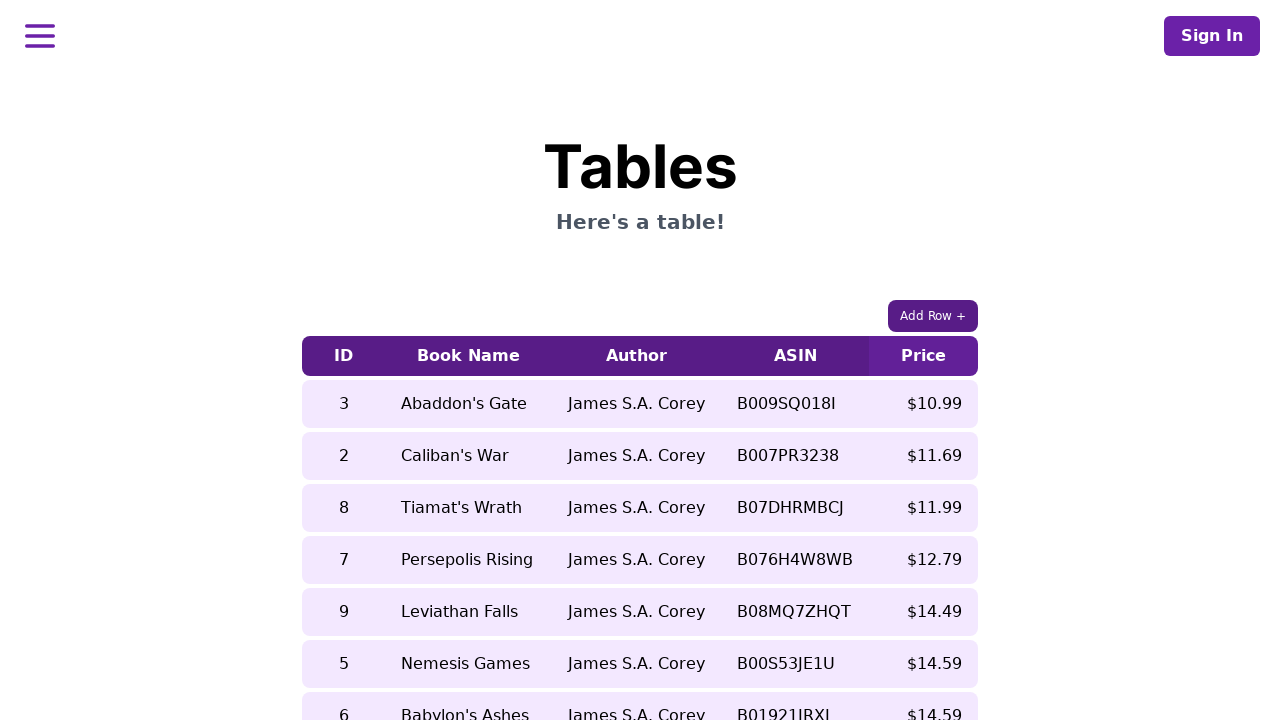

Waited 500ms for table to update after sorting
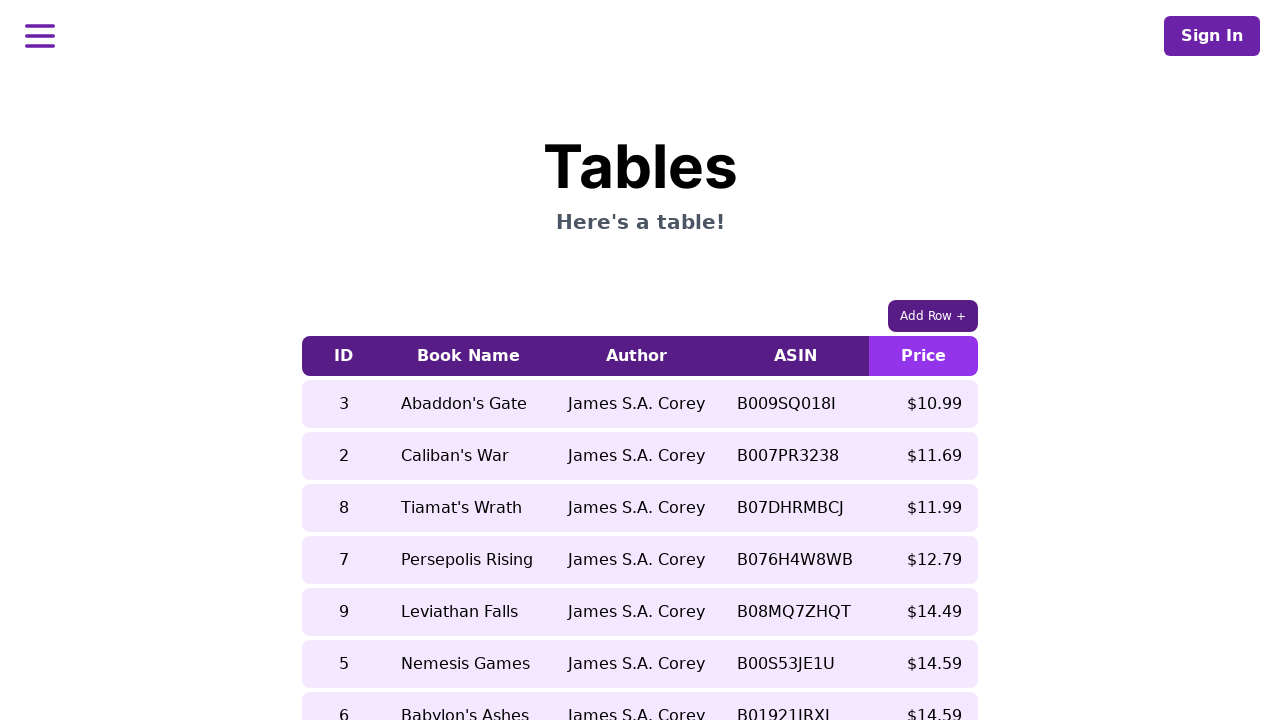

Located the book name cell in 5th row after sorting
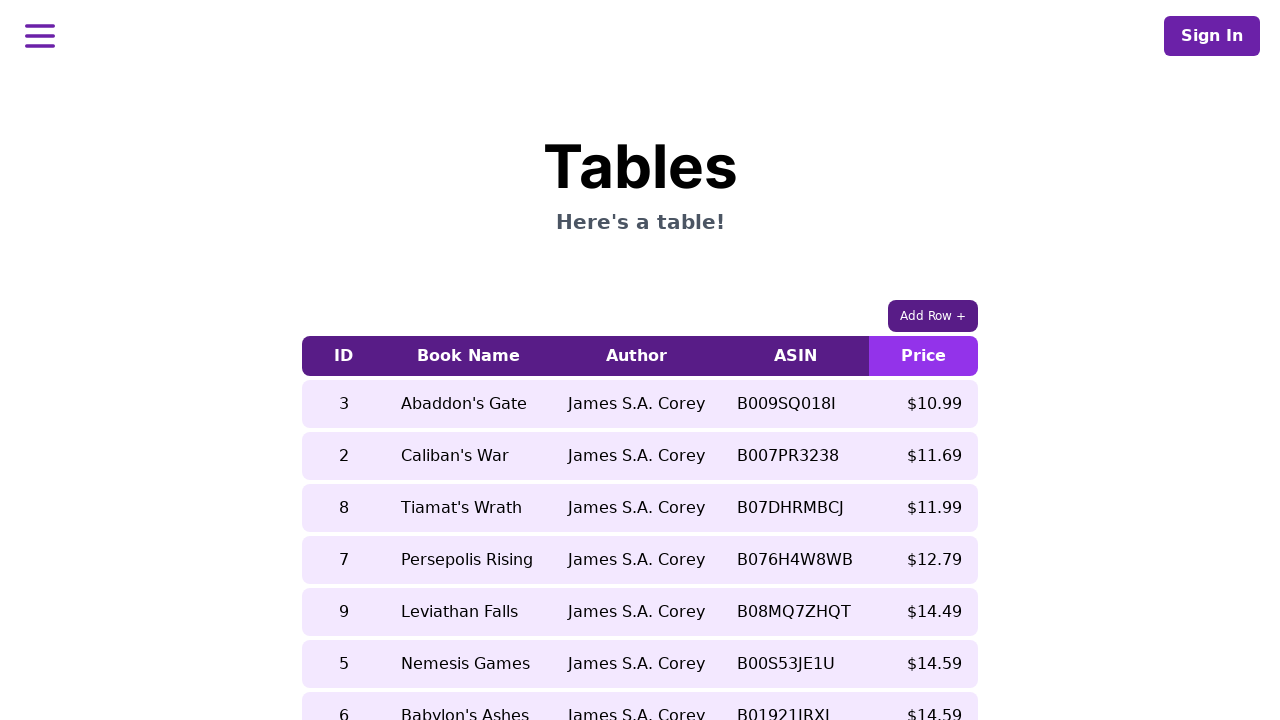

Verified book name cell in 5th row is present after sorting
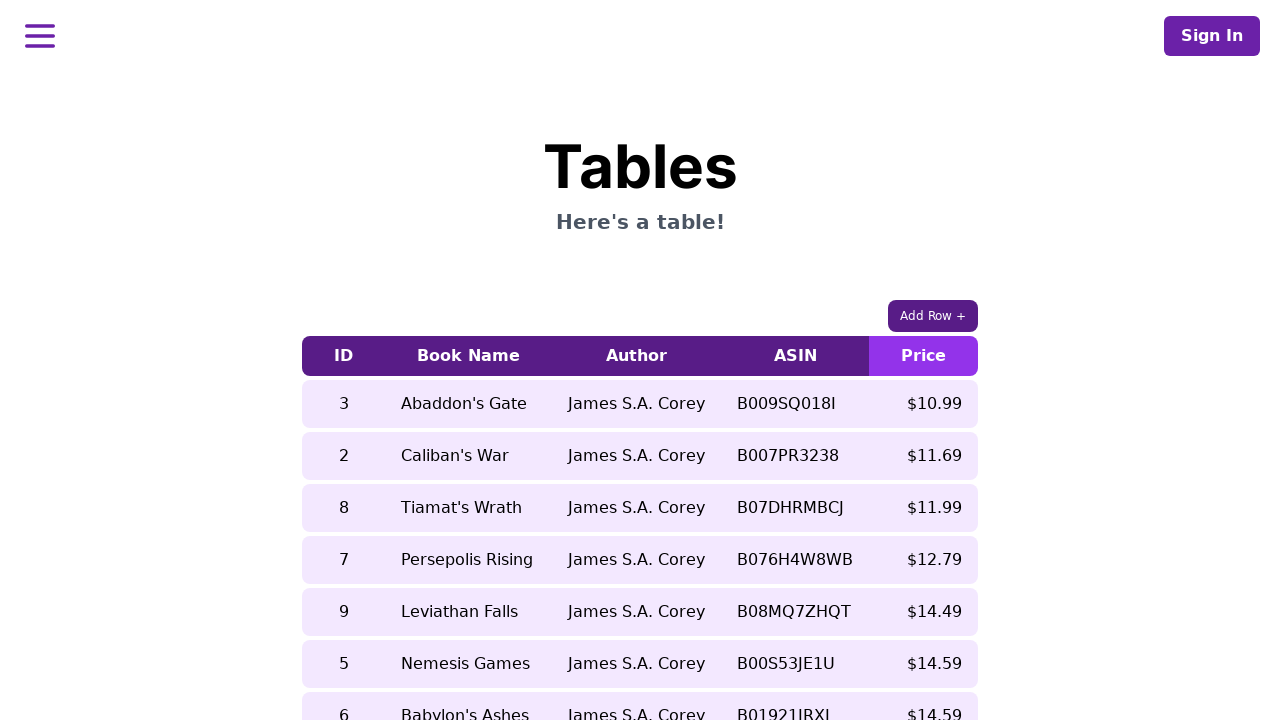

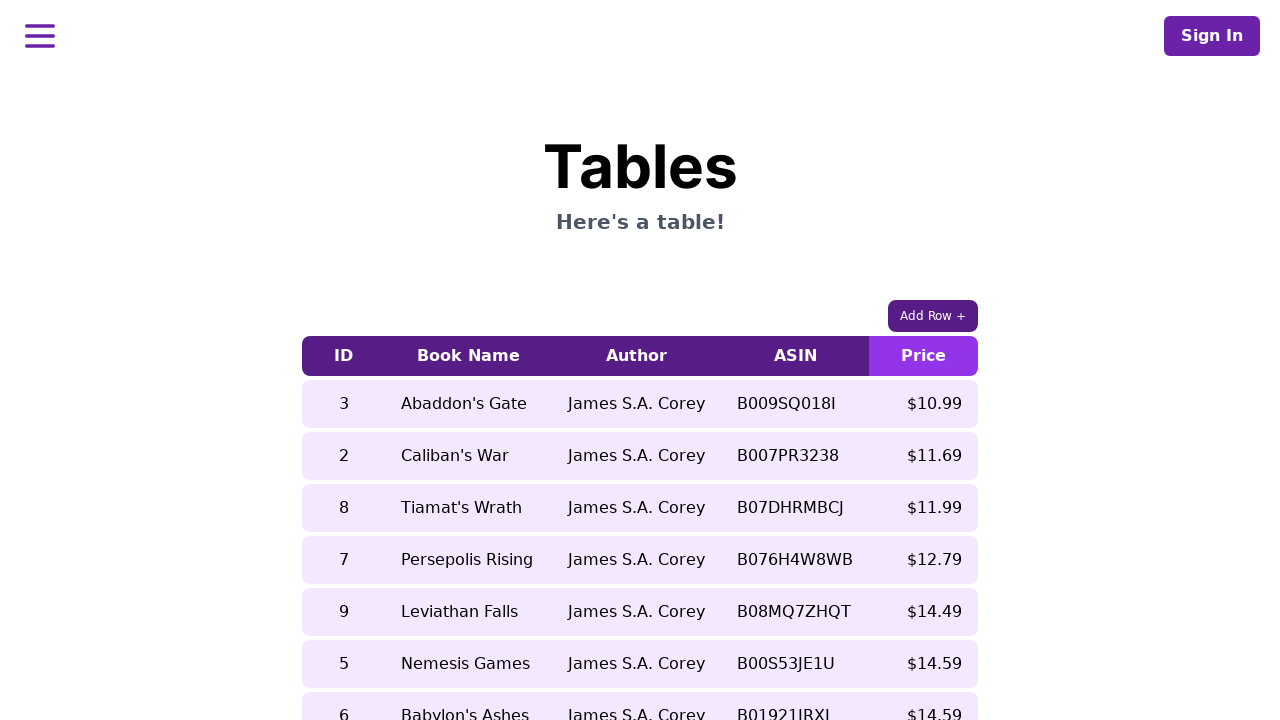